Tests login form validation by entering incorrect username credentials and verifying the error message displayed

Starting URL: http://the-internet.herokuapp.com/login

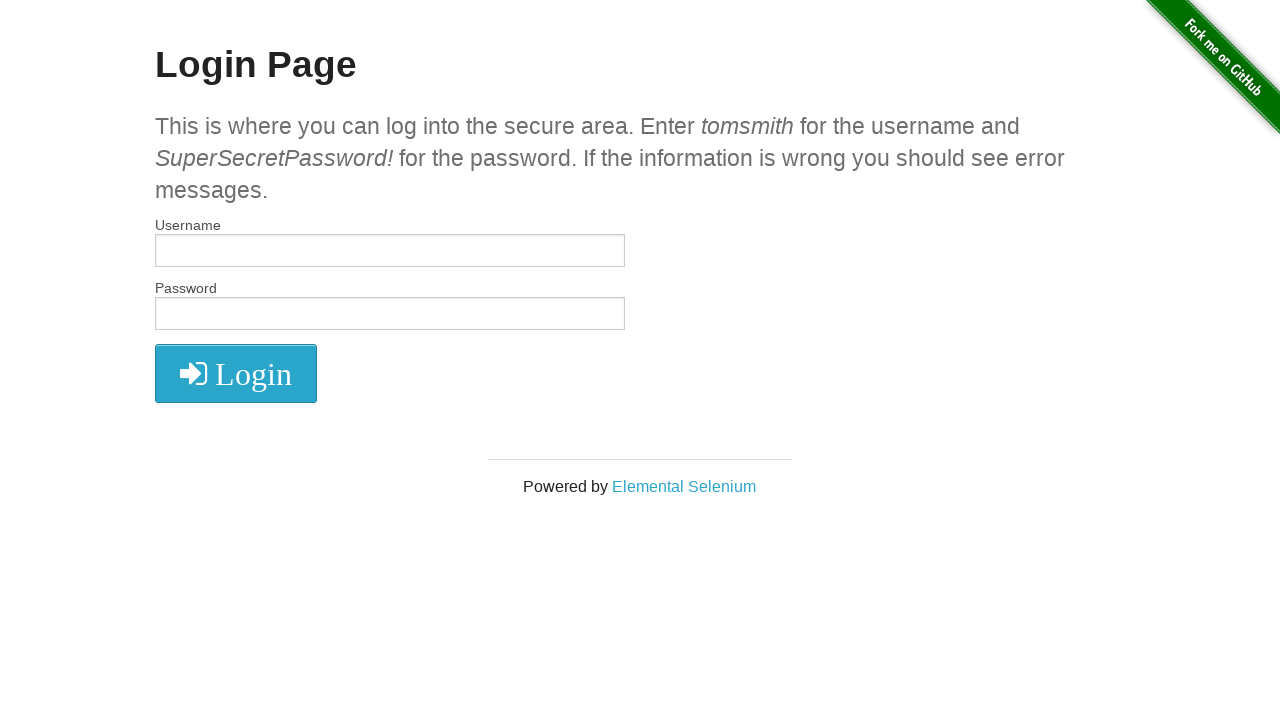

Filled username field with 'incorrectUsername' on #username
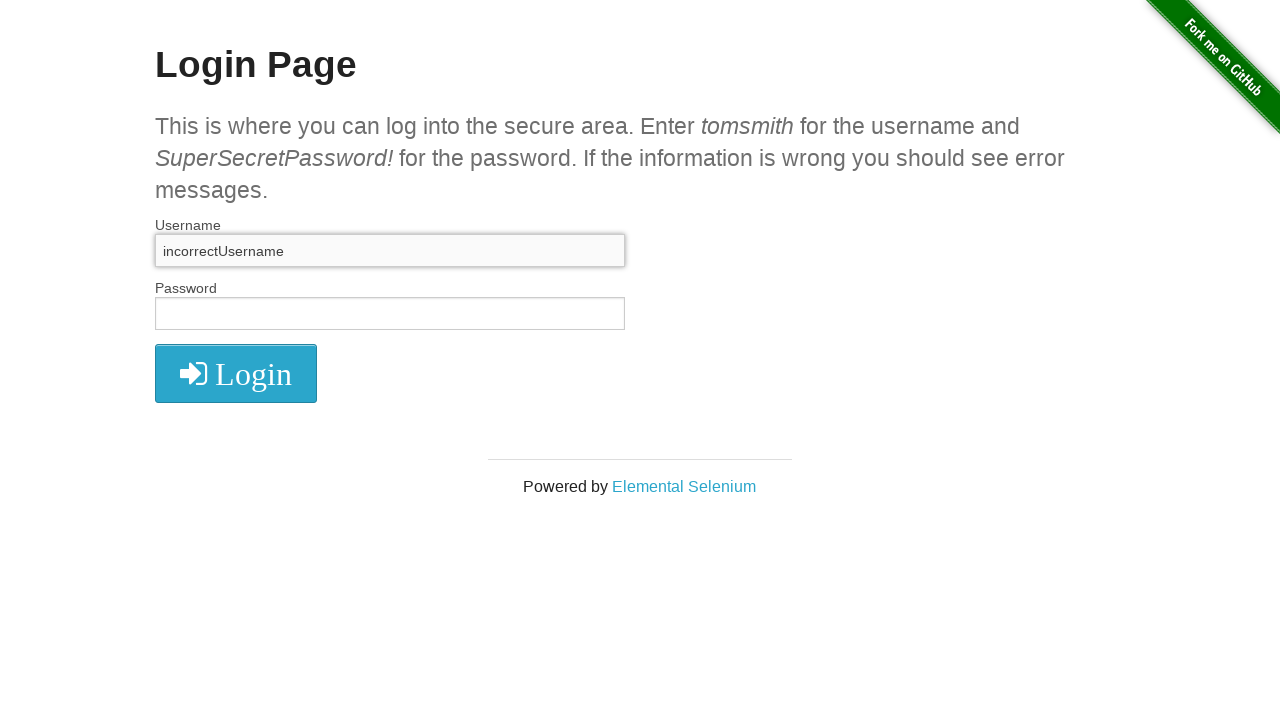

Filled password field with 'SuperSecretPassword!' on input[name='password']
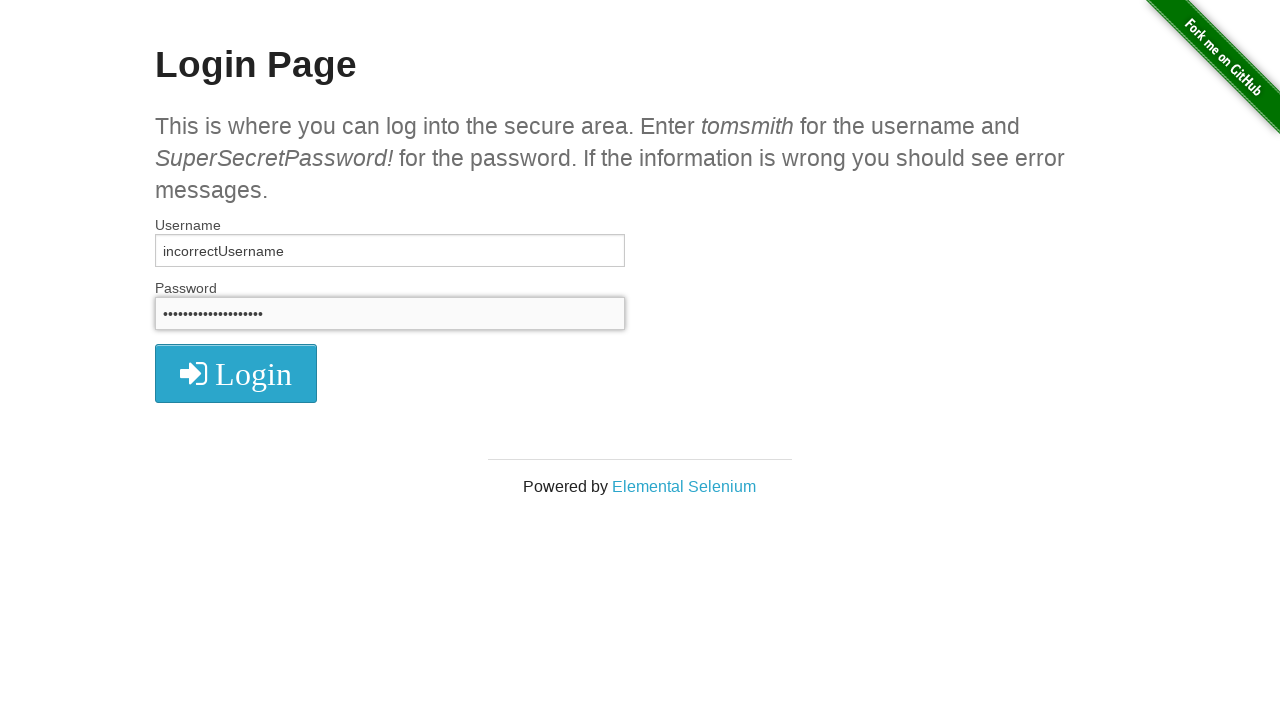

Clicked login button at (236, 373) on button
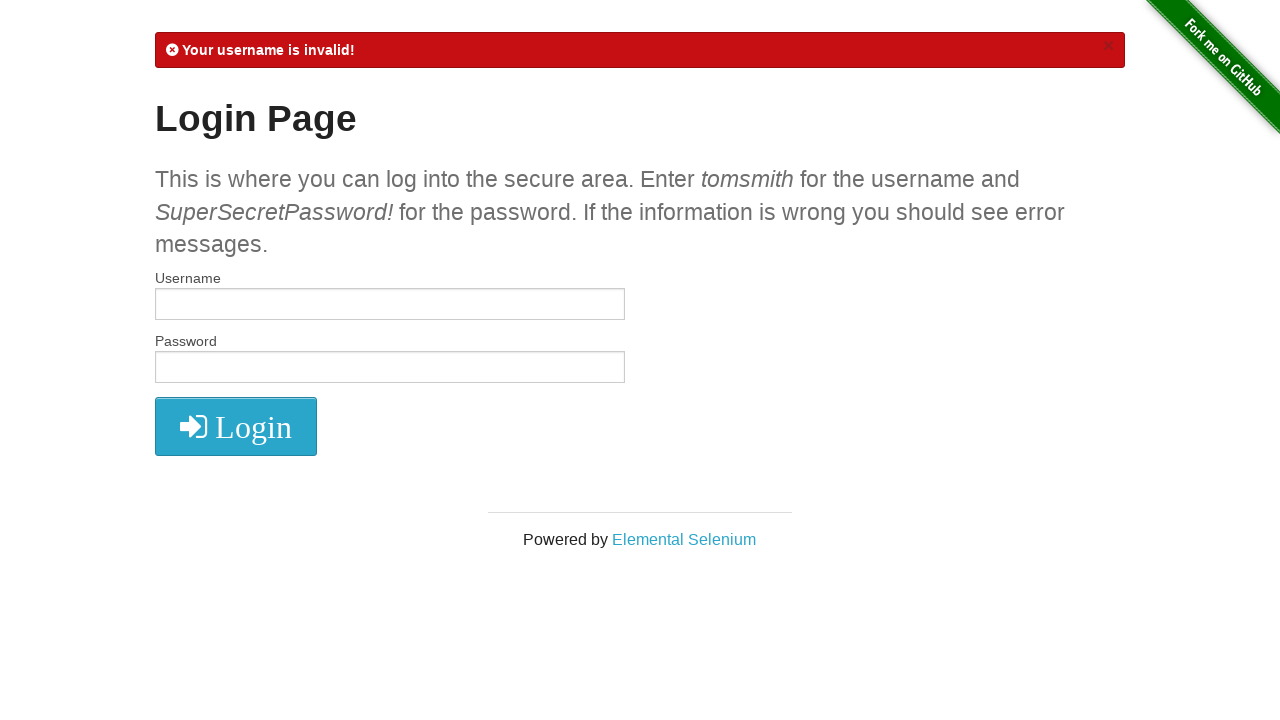

Error message element loaded
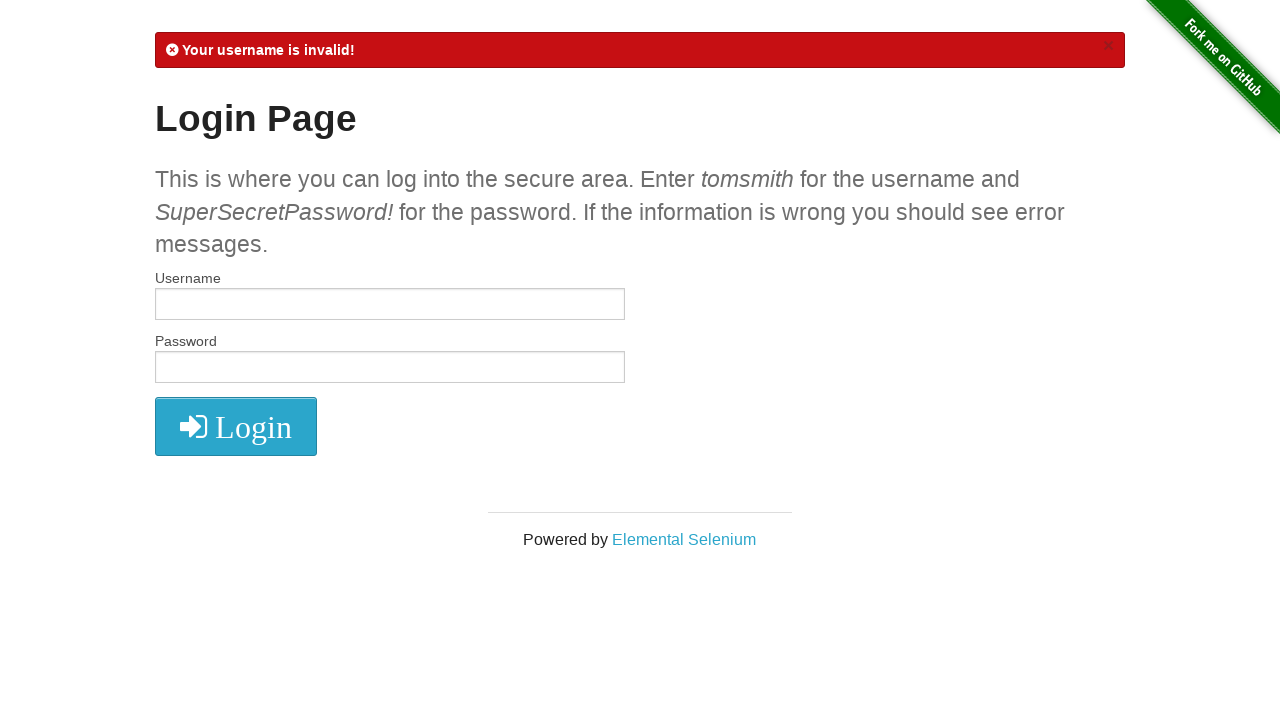

Retrieved error message text content
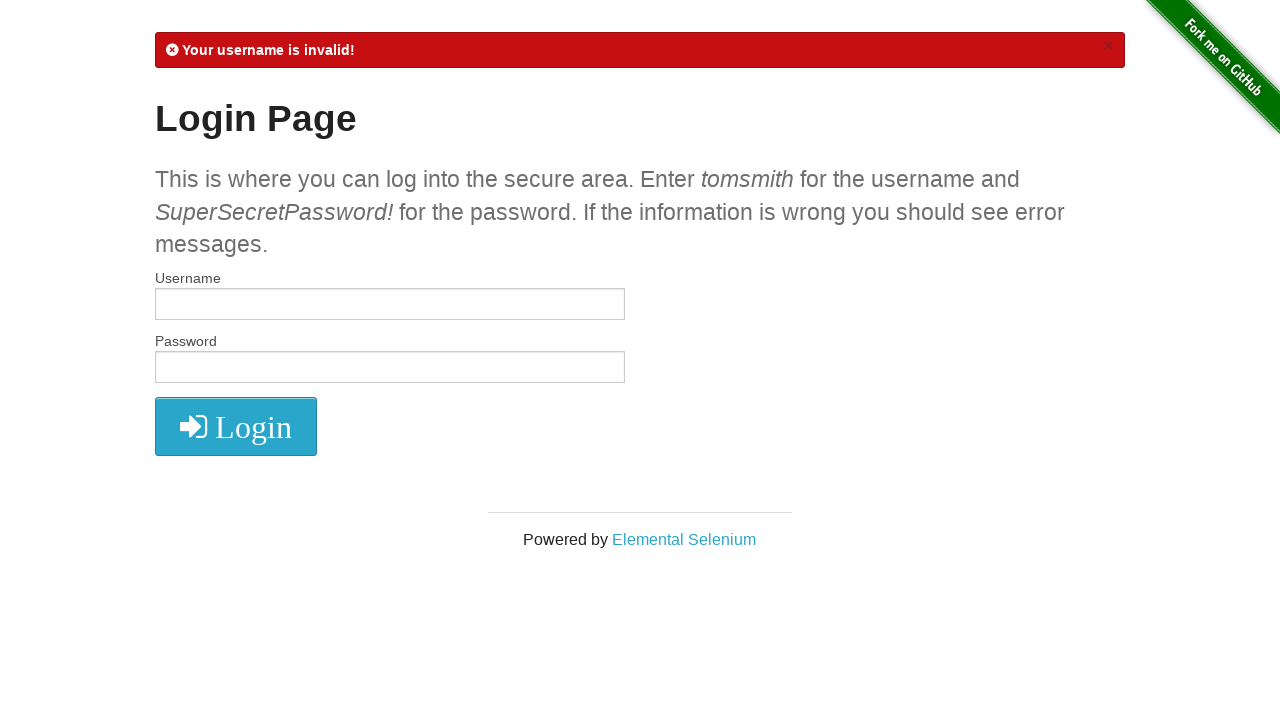

Verified error message contains 'Your username is invalid!'
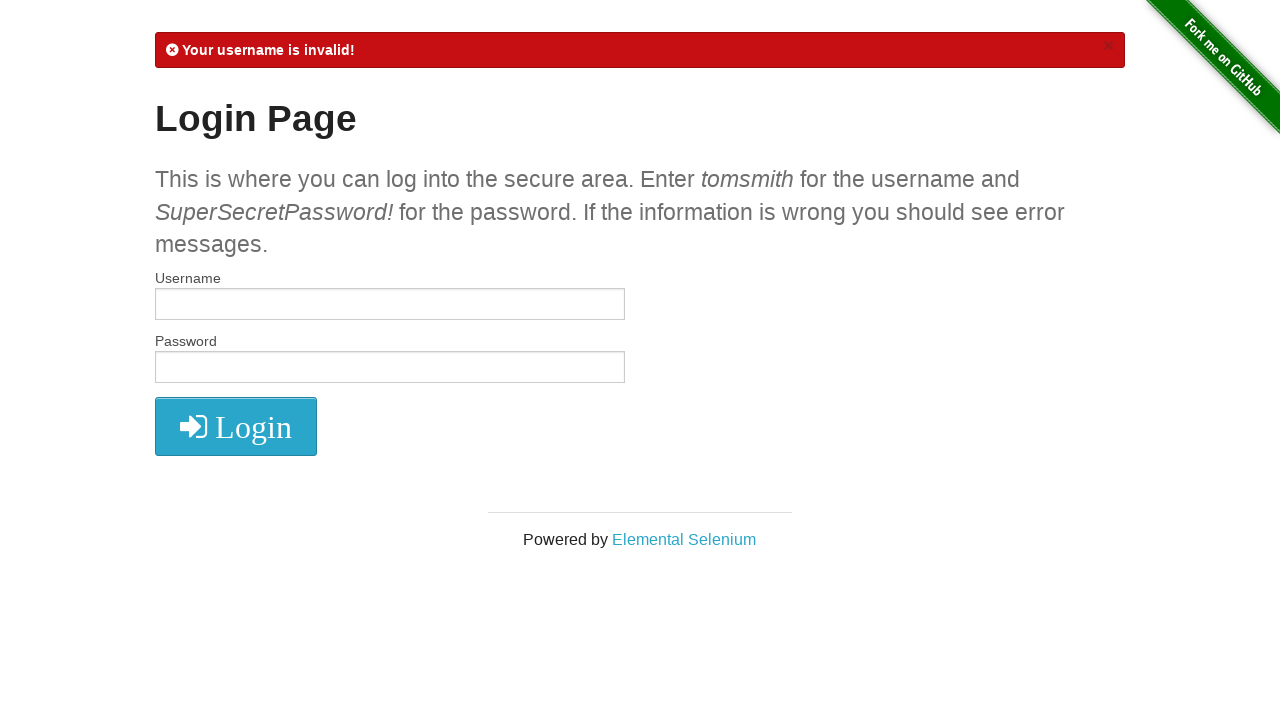

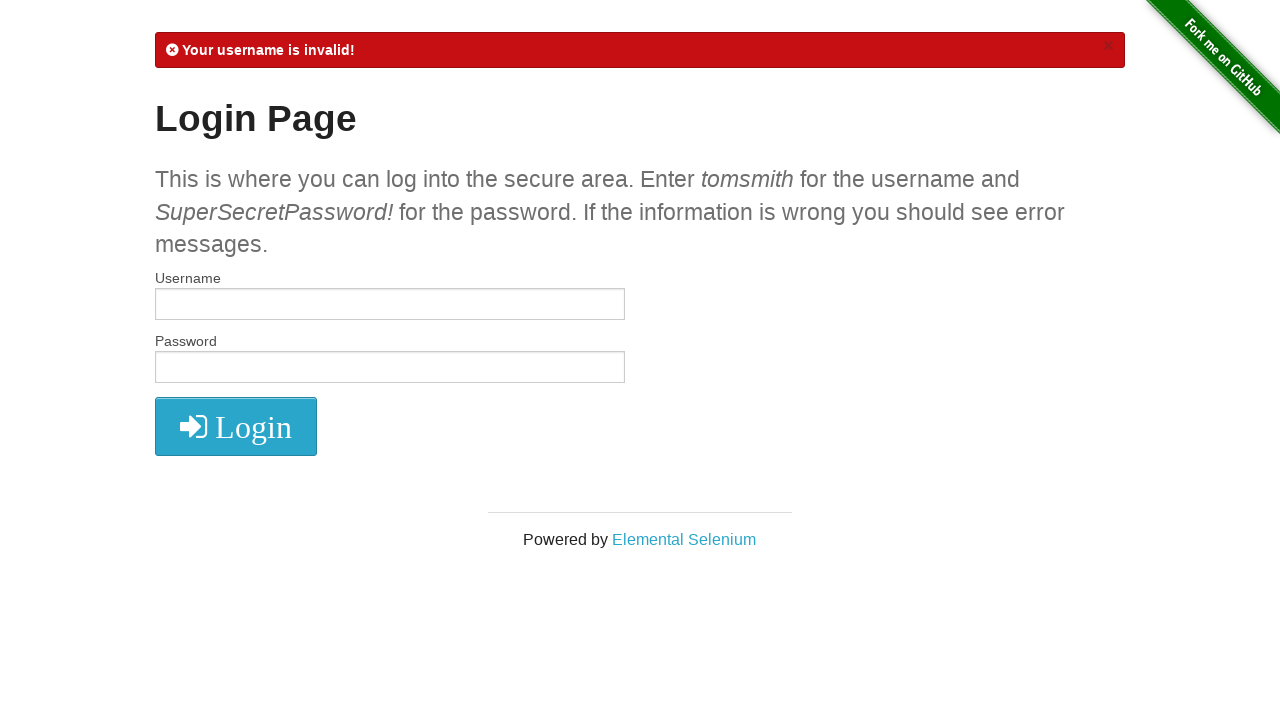